Tests form field interaction by filling first name and repeat password fields using XPath selectors

Starting URL: https://www.hyrtutorials.com/p/add-padding-to-containers.html

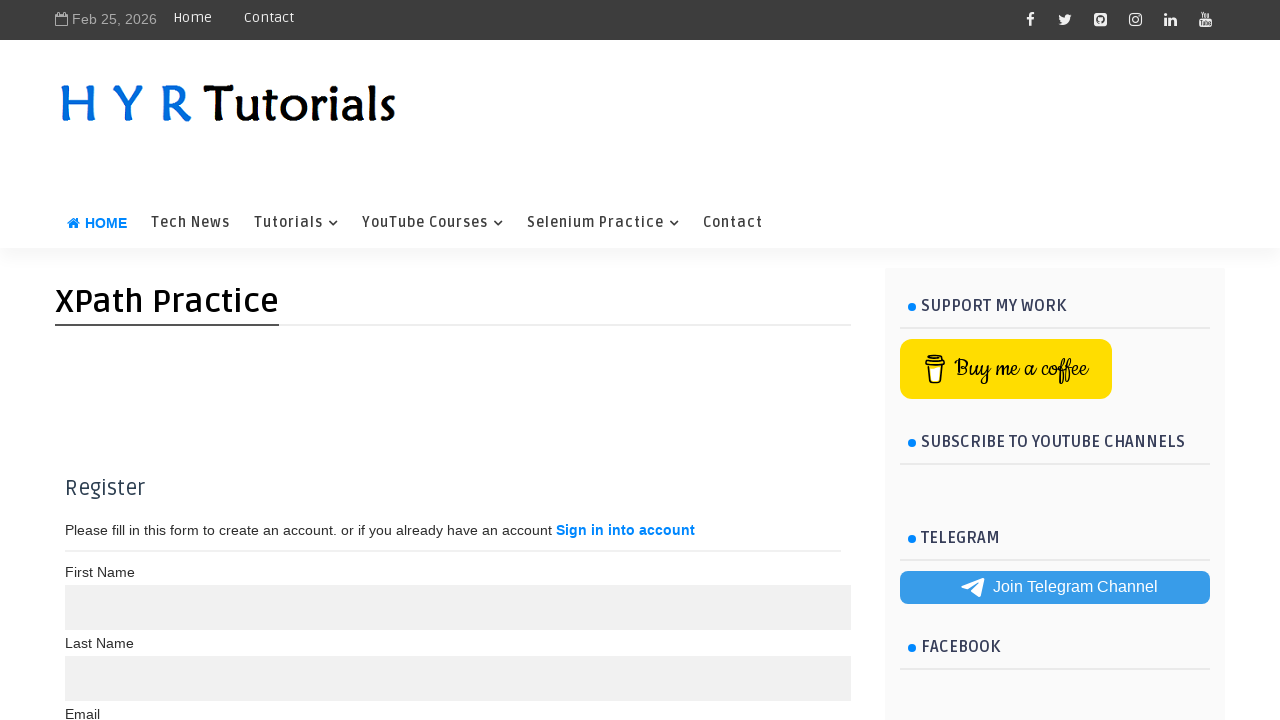

Filled First Name field with 'John' using XPath with following-sibling on //label[contains(text(),'First Name ')]/following-sibling::input[1]
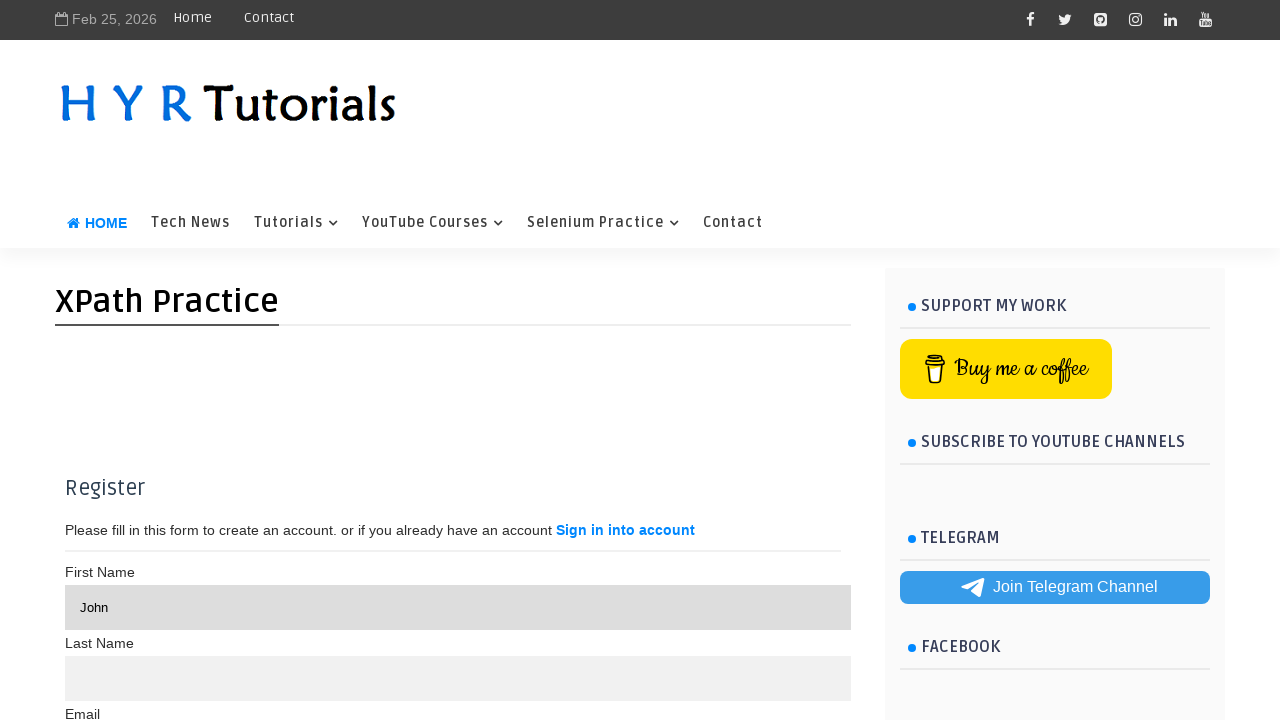

Filled Repeat Password field with 'SecurePass123!' using XPath with parent/child navigation on //label[contains(text(),'Repeat Password')]/parent::div/child::input[2]
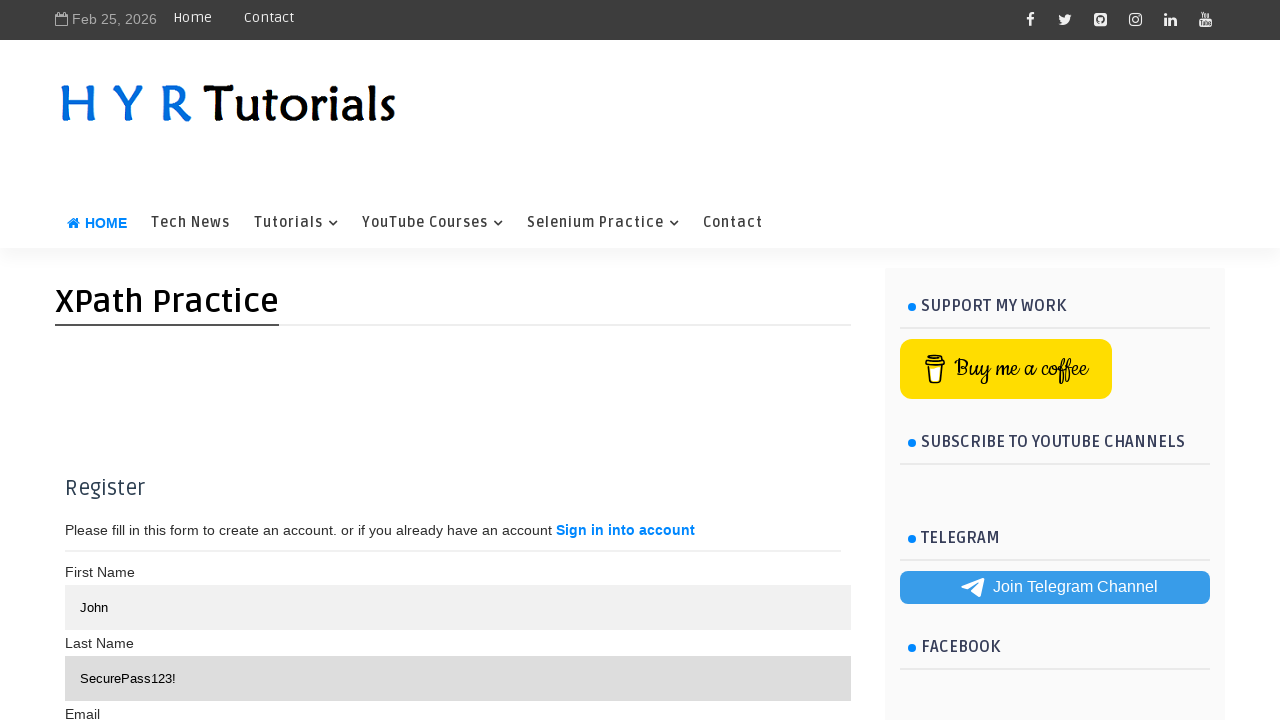

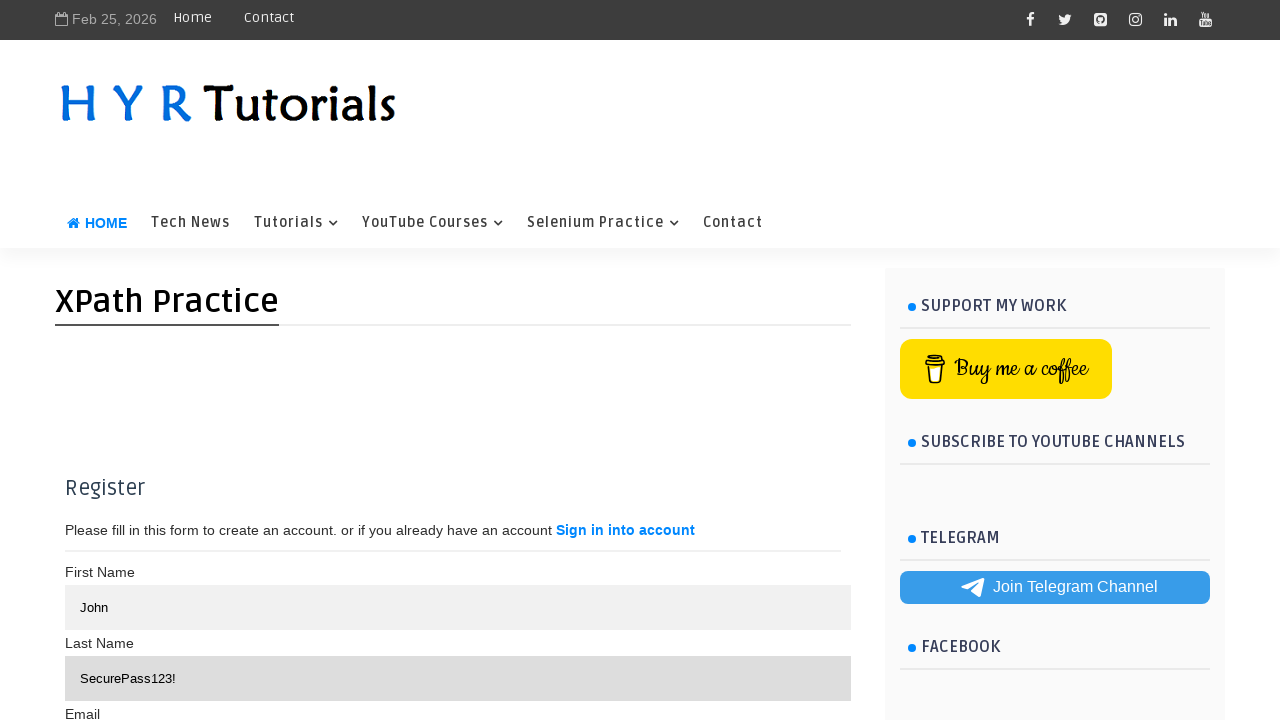